Navigates to MTS website and clicks on a "more info" link in the payment section, then verifies the URL changes to the expected help page

Starting URL: http://mts.by/

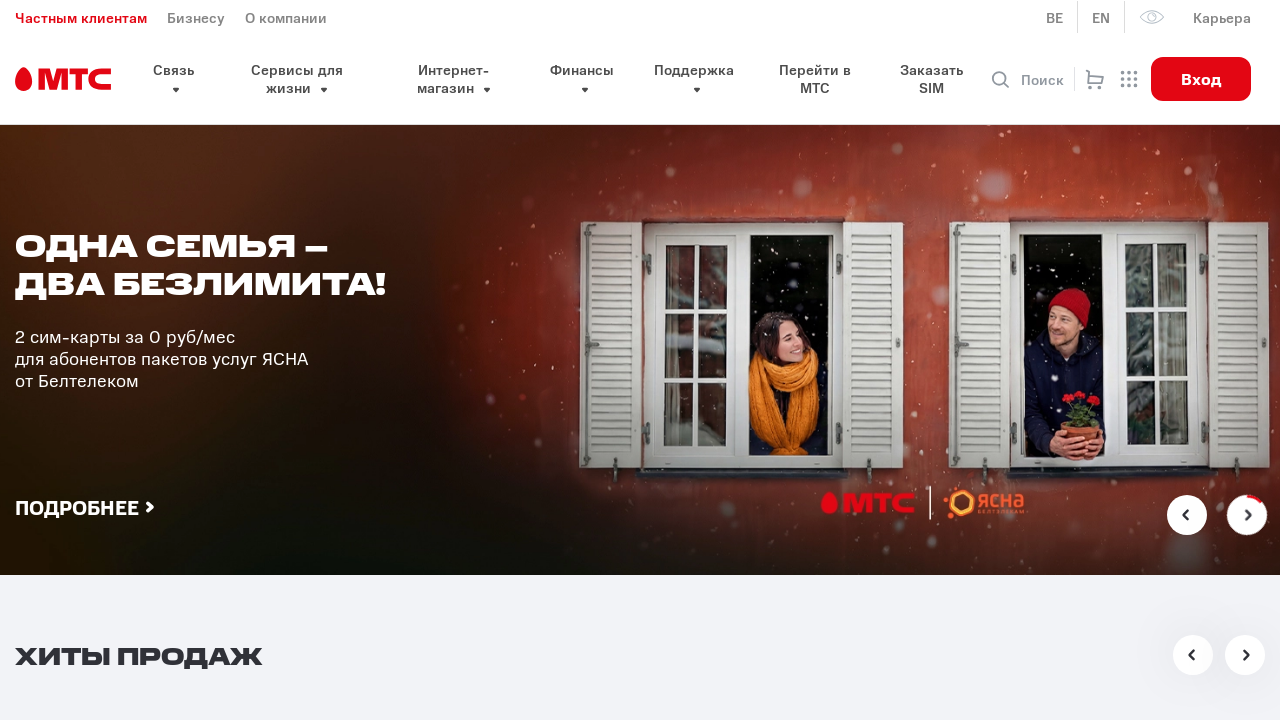

Clicked 'more info' link in the payment section at (190, 361) on xpath=//*[@id='pay-section']/div/div/div[2]/section/div/a
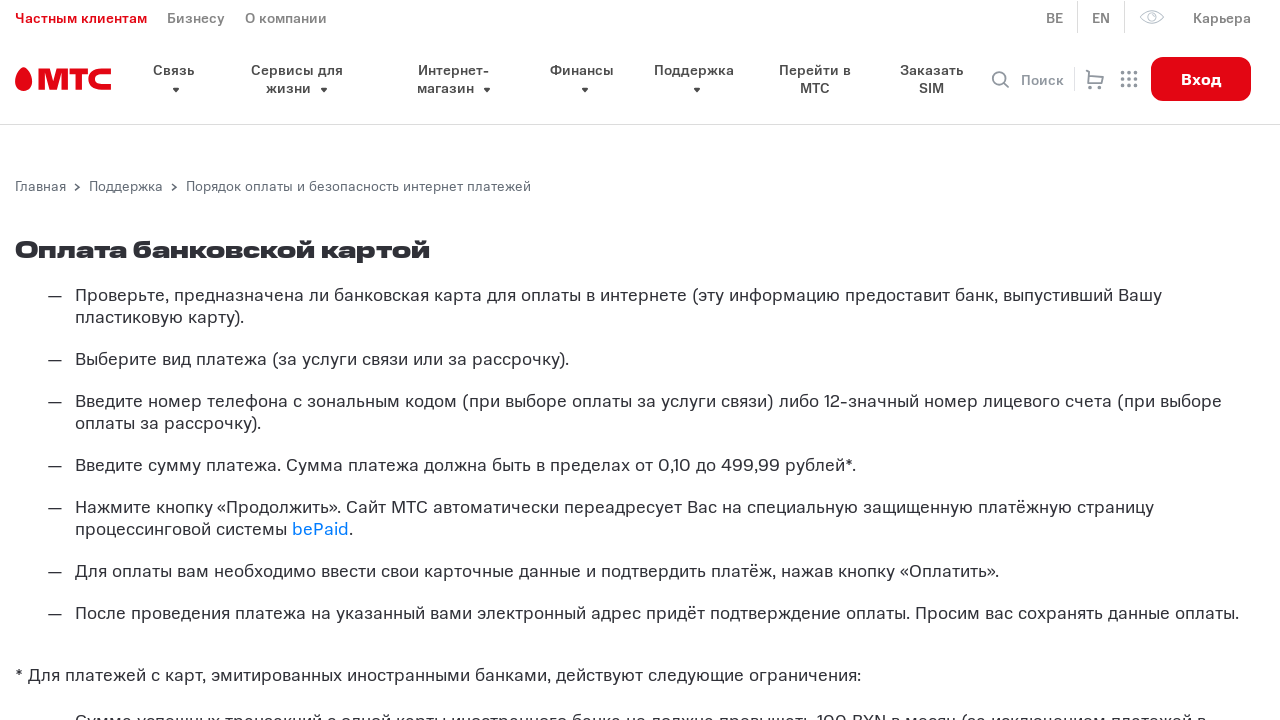

Navigated to help page about payment procedures and online security
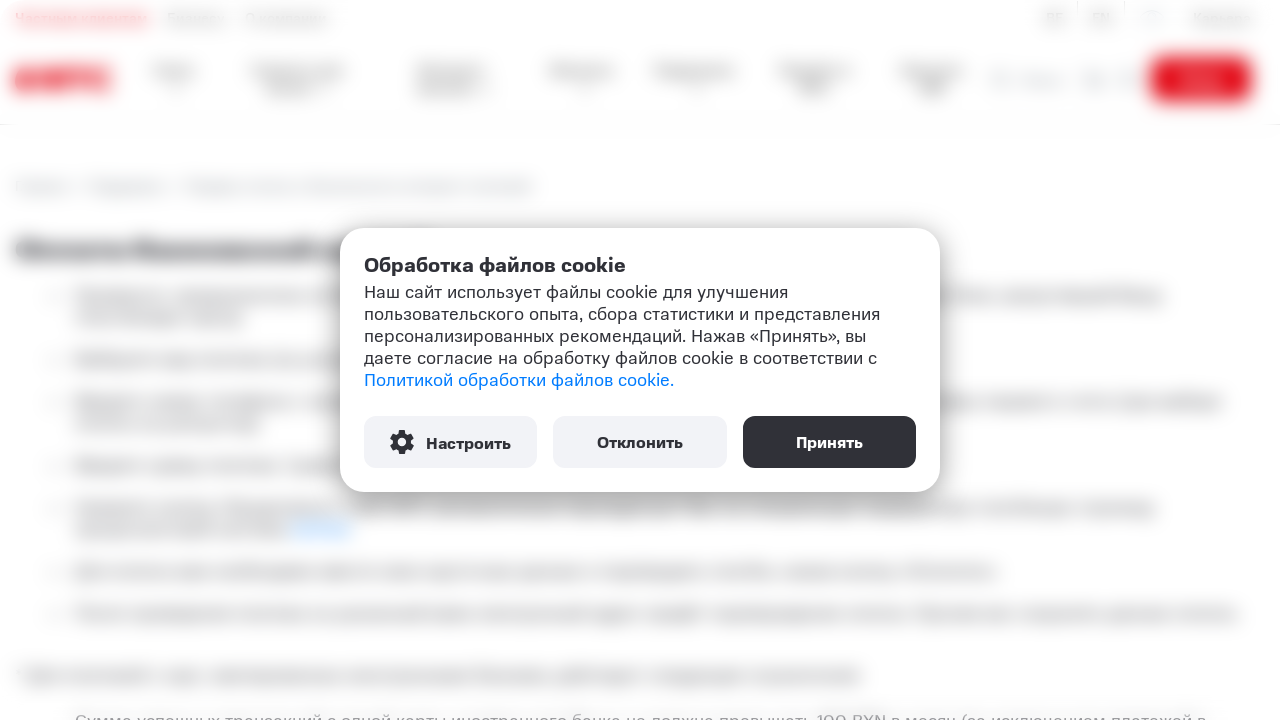

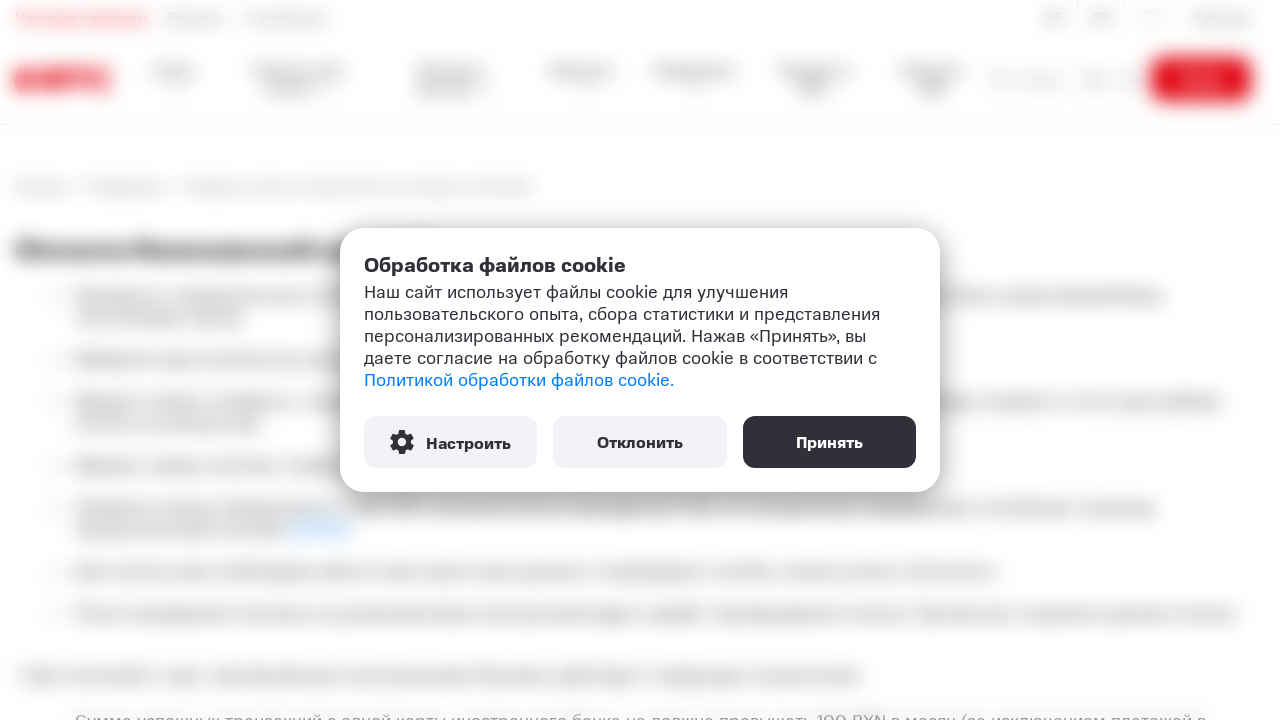